Tests JavaScript prompt alert by clicking to show alert, entering text in the prompt, and accepting it

Starting URL: http://demo.automationtesting.in/Alerts.html

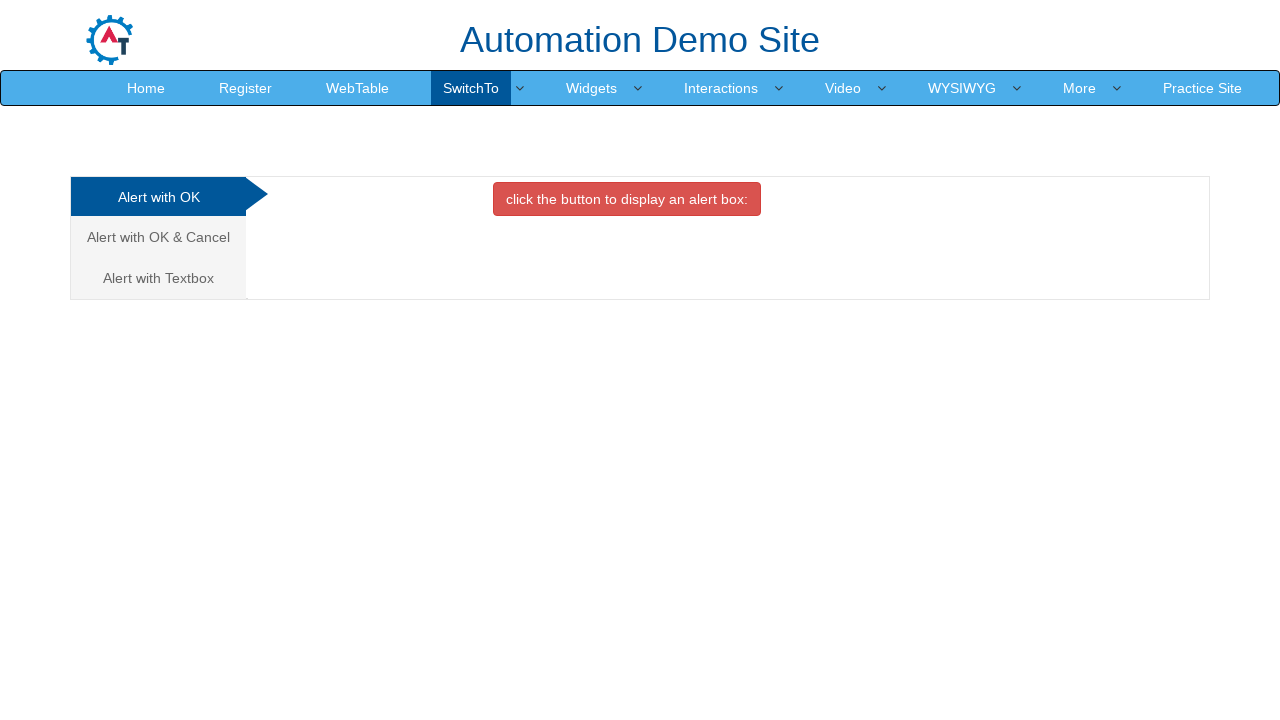

Clicked on 'Alert with Textbox' tab at (158, 278) on a:has-text('Alert with Textbox')
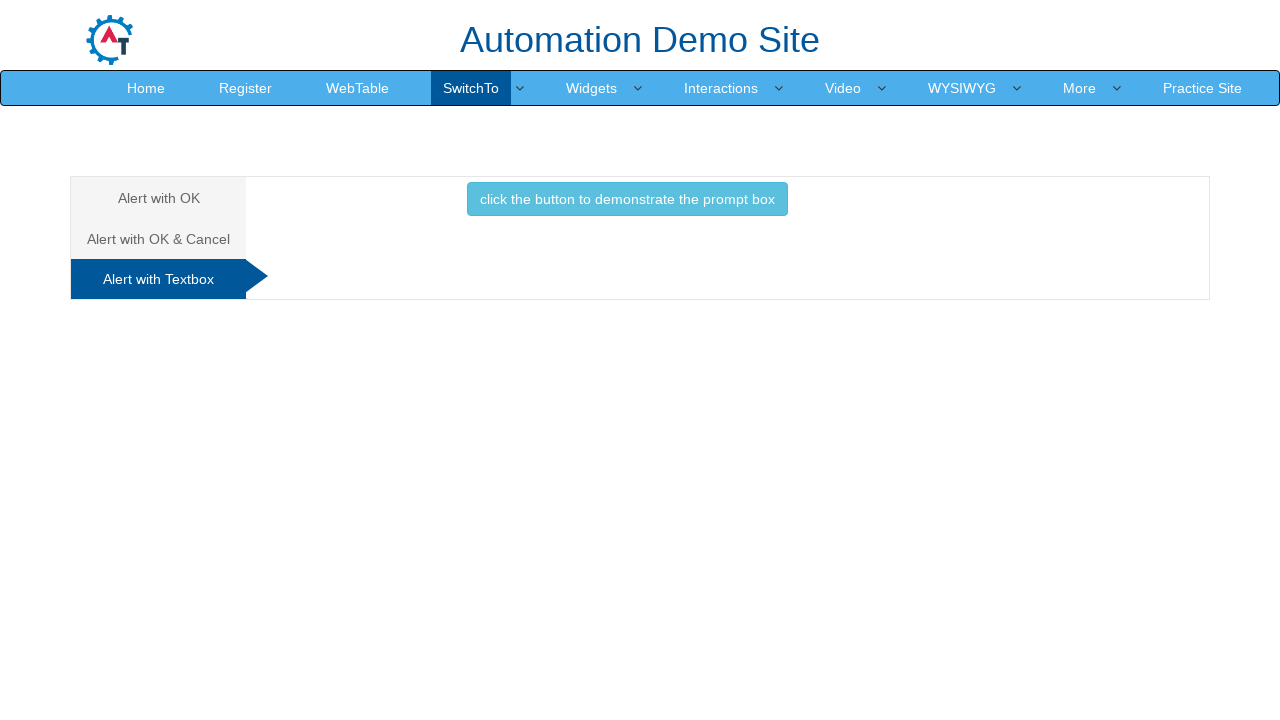

Set up dialog handler to accept prompt with text
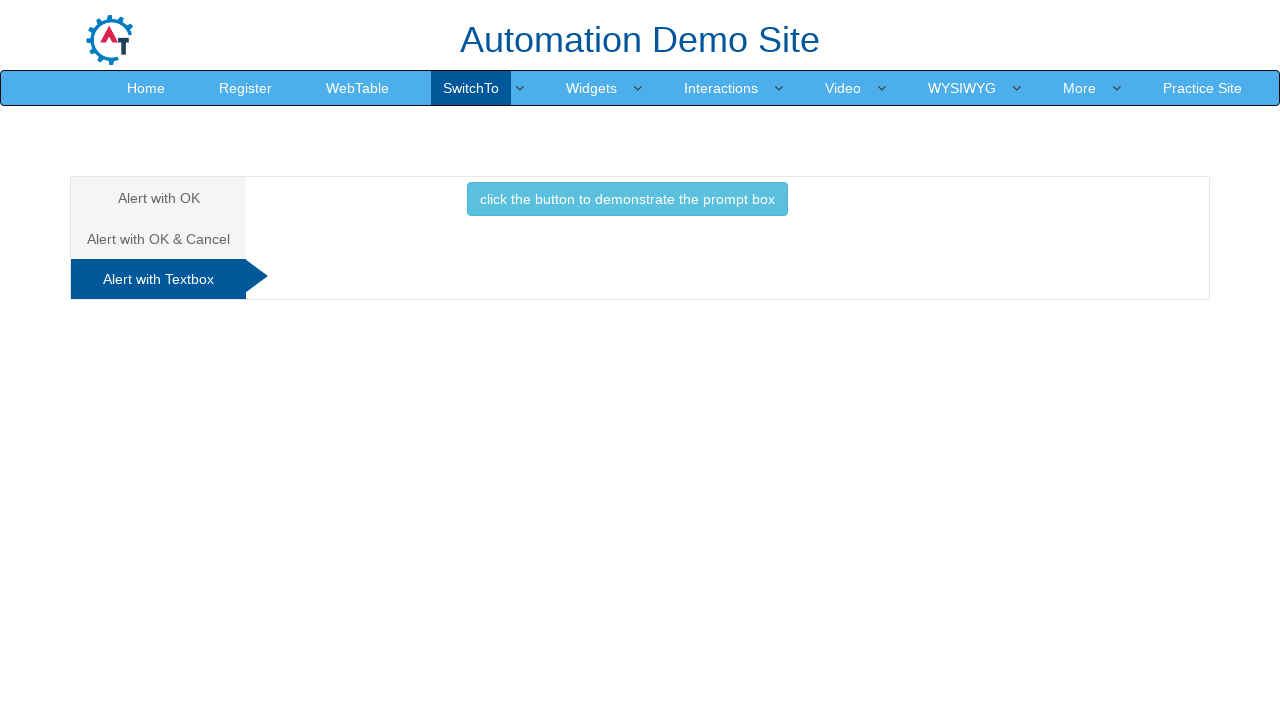

Clicked info button to trigger JavaScript prompt alert at (627, 199) on button.btn.btn-info
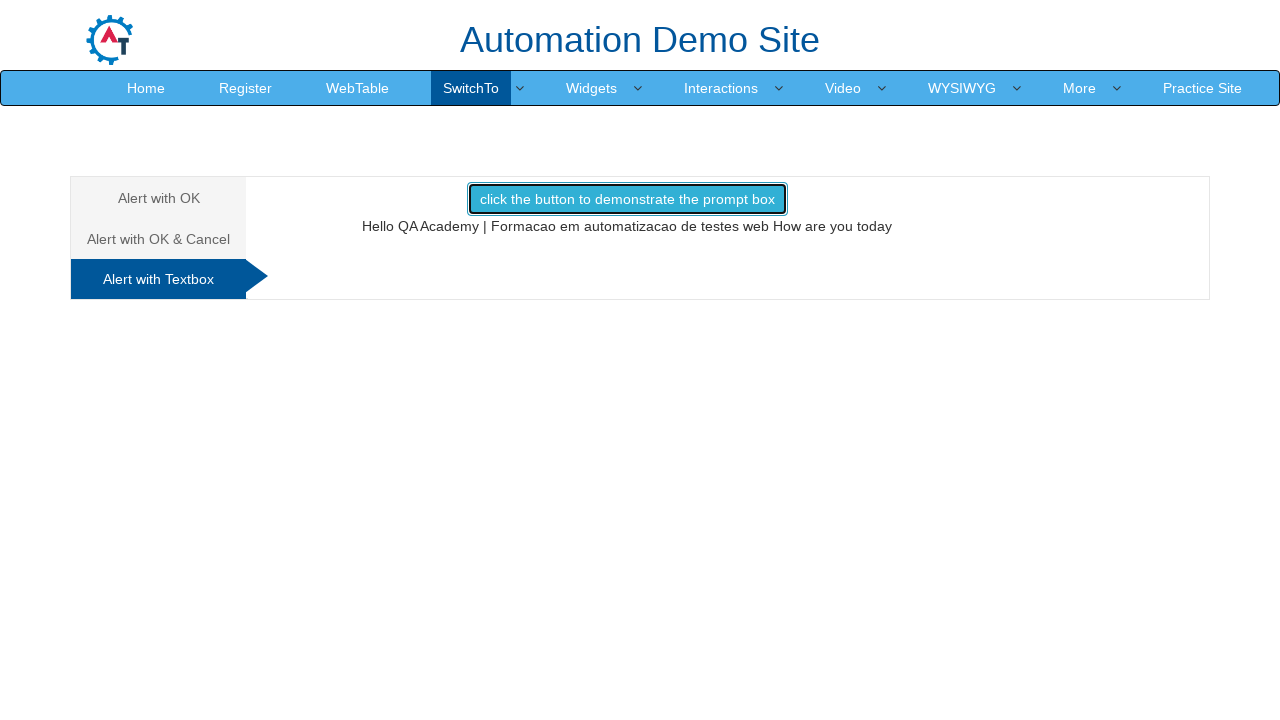

Waited for alert to be processed
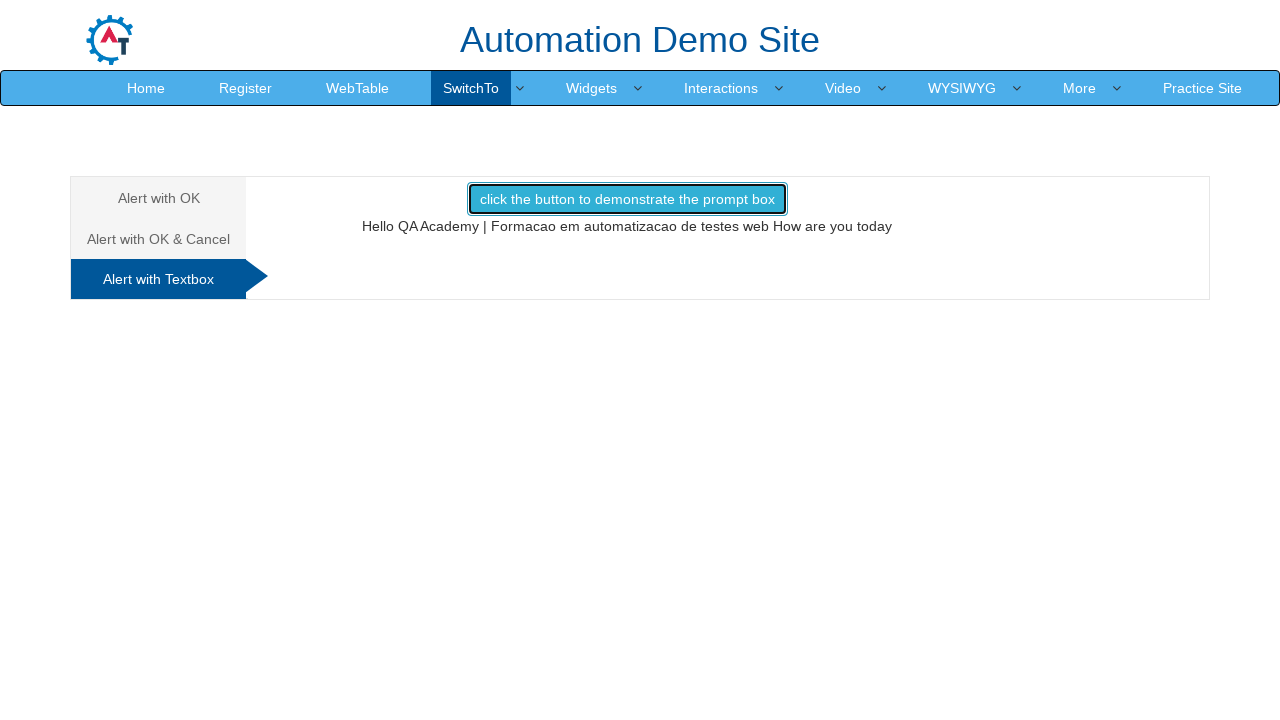

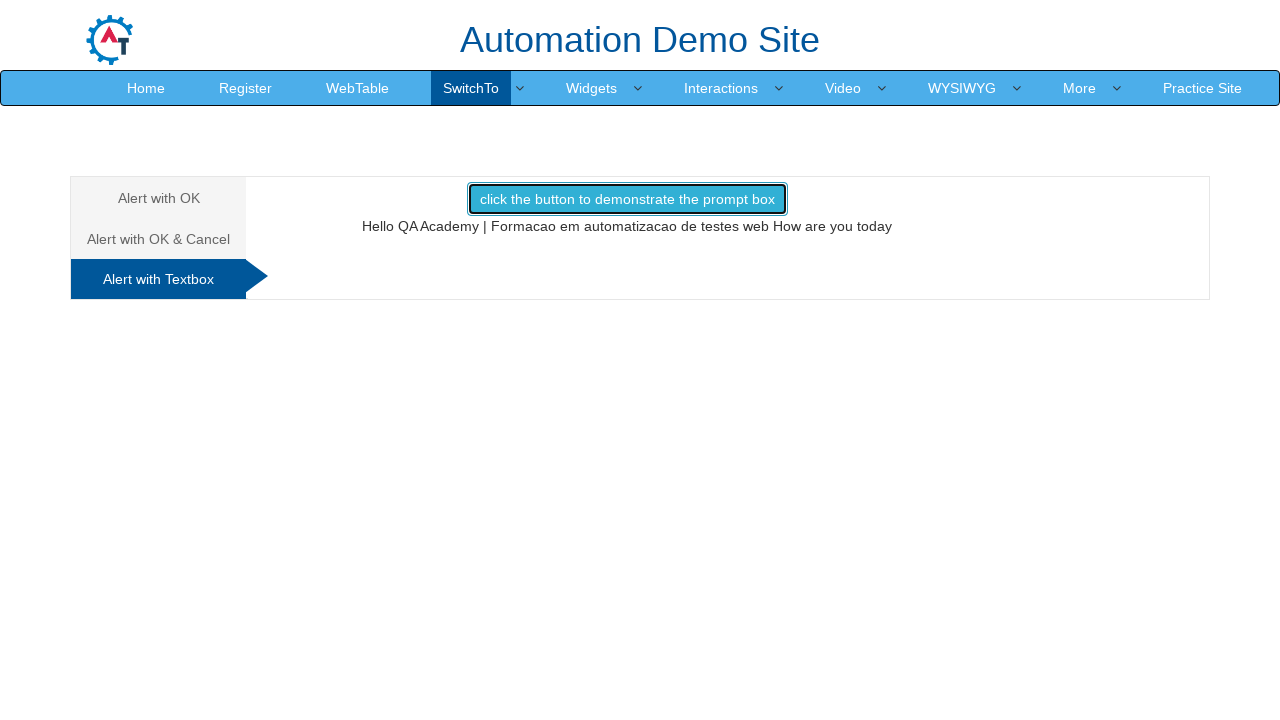